Fills an email field in a text box form

Starting URL: https://demoqa.com/text-box

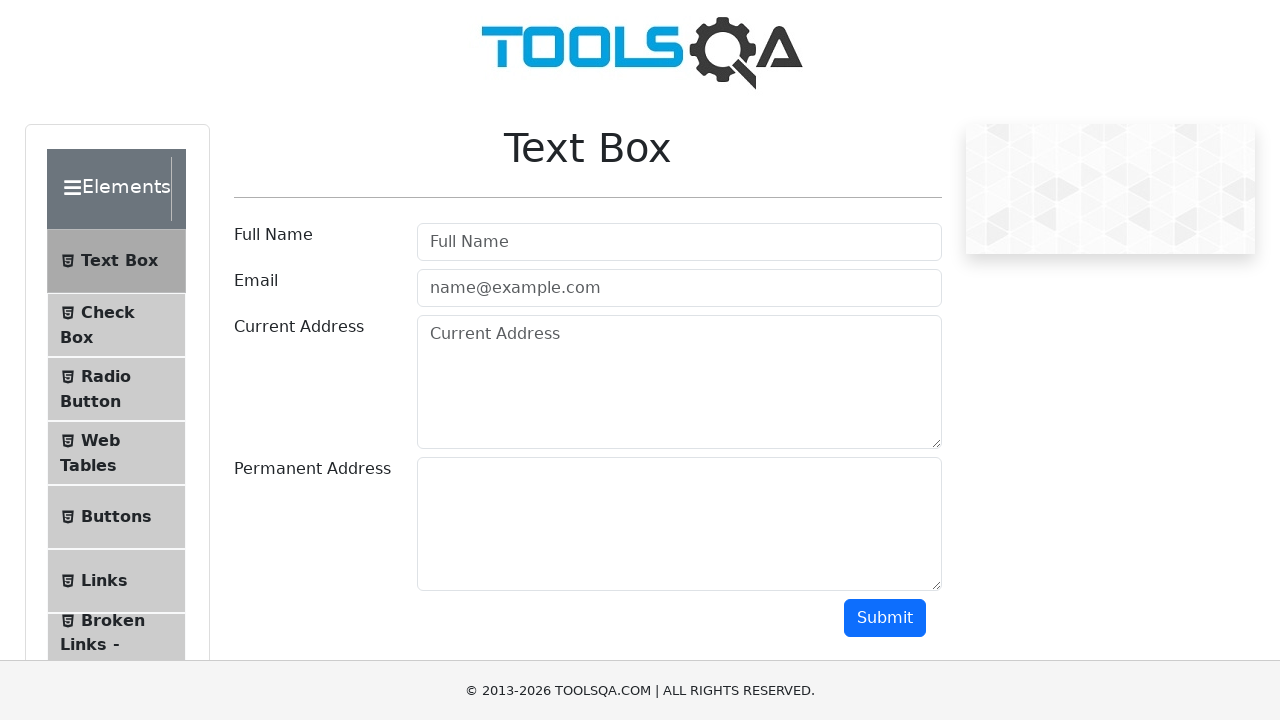

Filled email field with 'mitul@gmail.com' on [type=email]
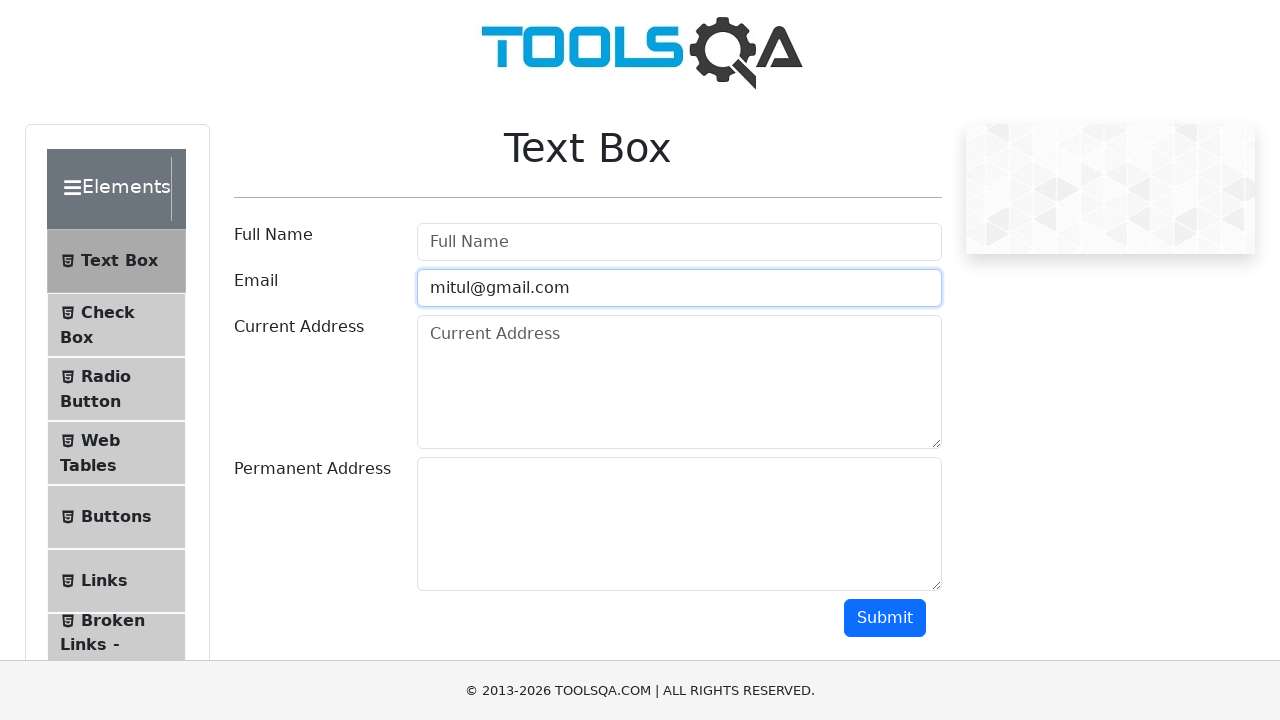

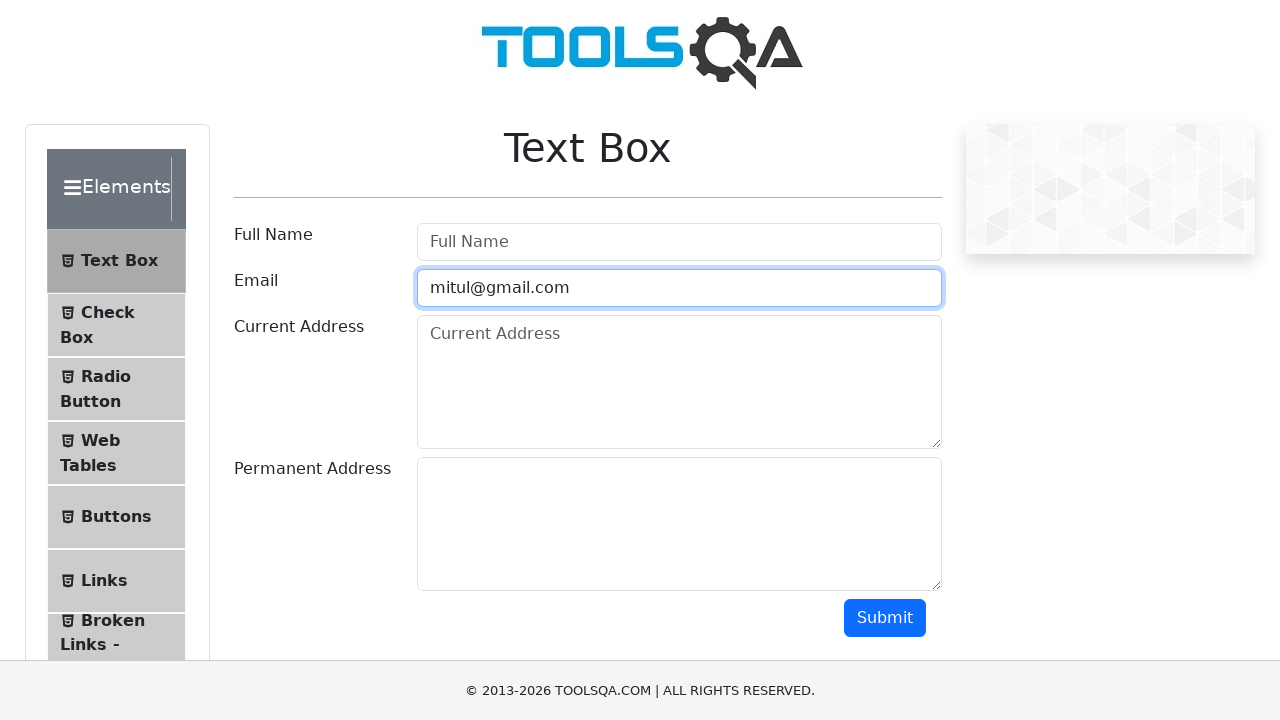